Tests a Bootstrap dropdown by clicking the dropdown menu button and waiting for the dropdown options to become visible

Starting URL: http://seleniumpractise.blogspot.in/2016/08/bootstrap-dropdown-example-for-selenium.html

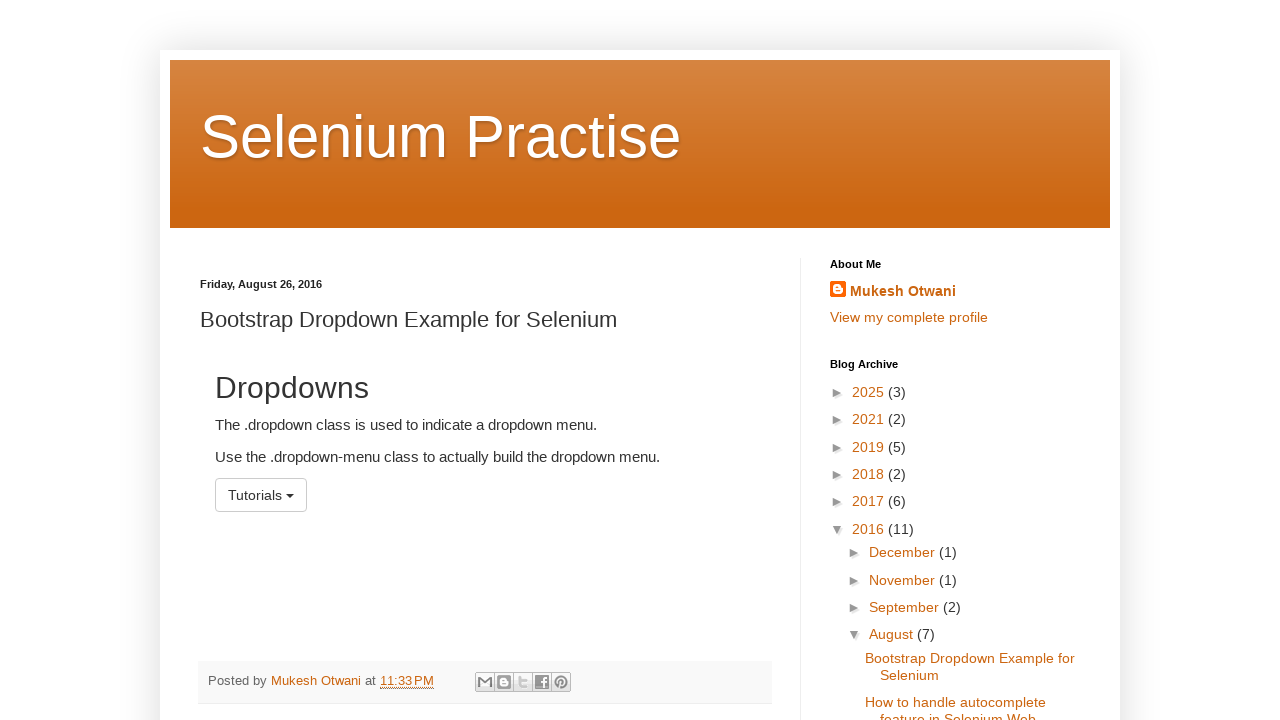

Clicked the dropdown menu button at (261, 495) on #menu1
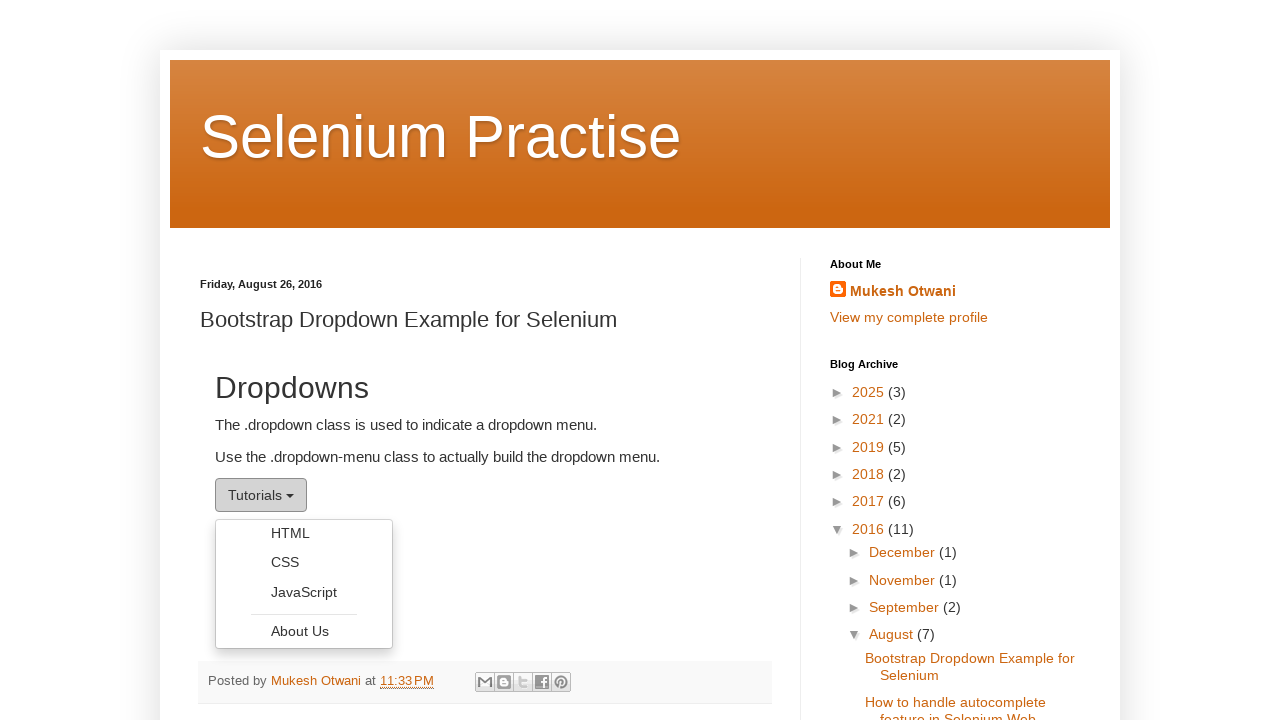

Dropdown options became visible
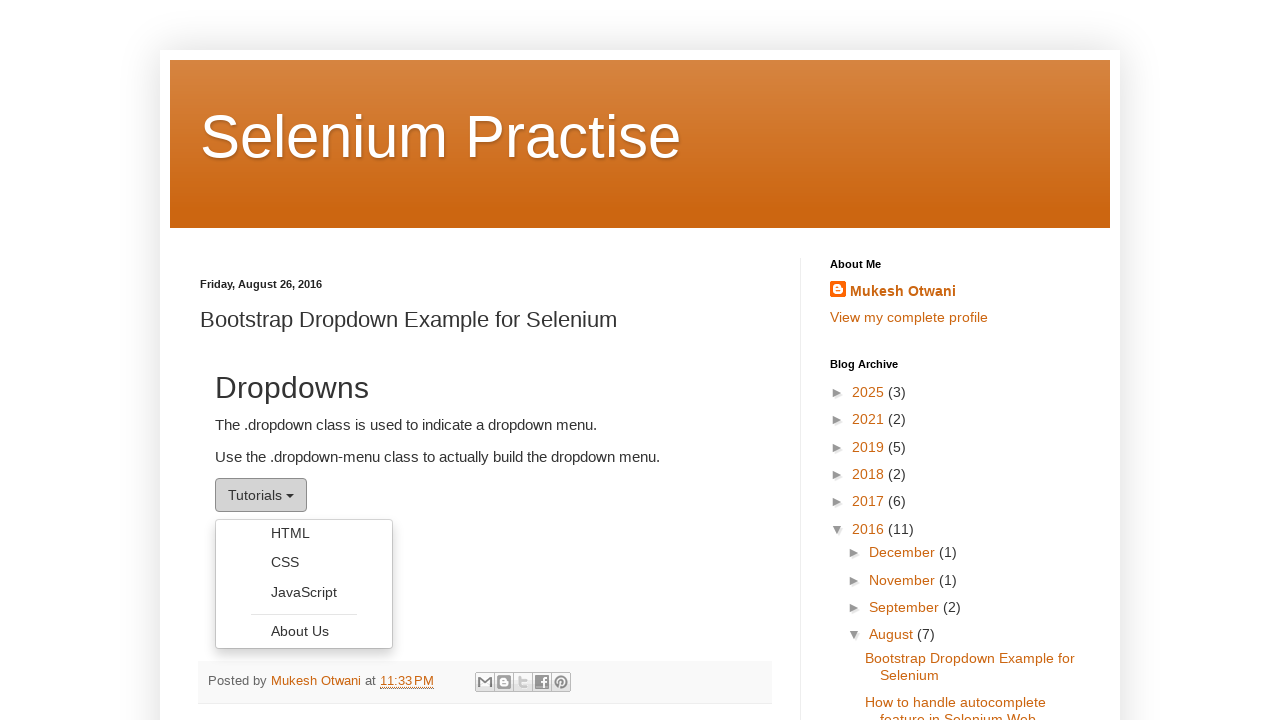

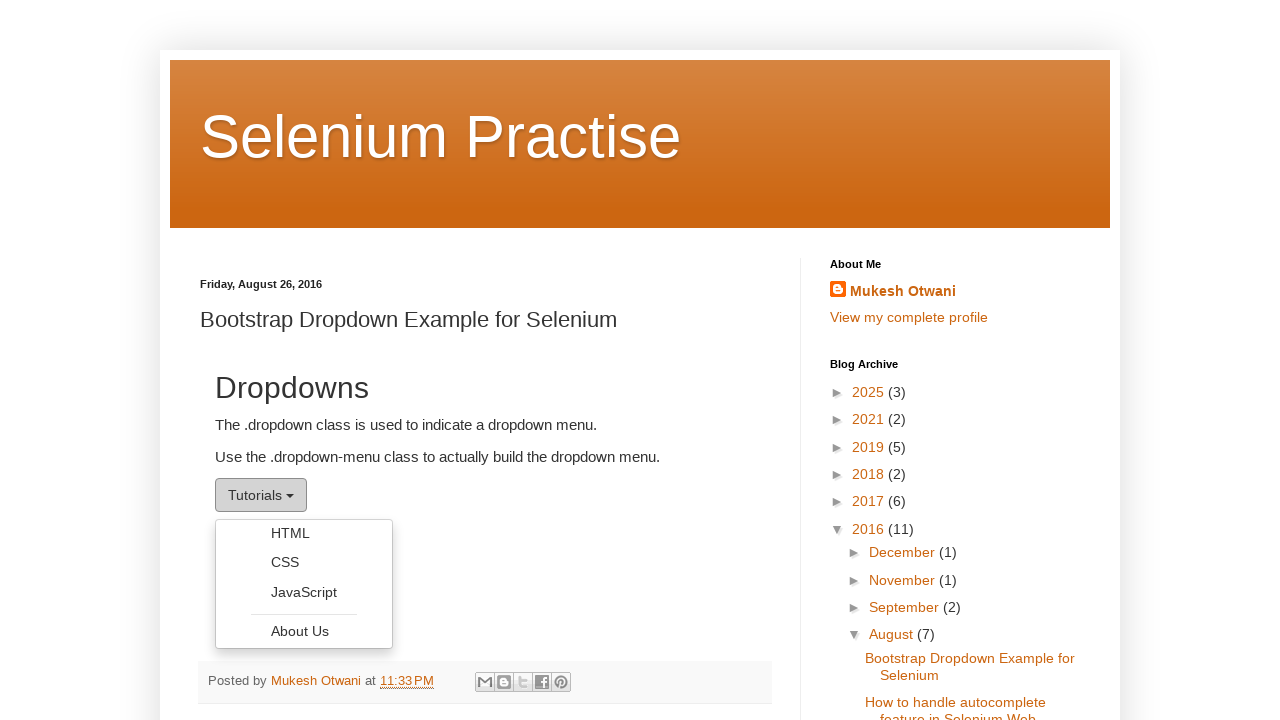